Tests drag and drop functionality by dragging an element from one container to another

Starting URL: https://www.leafground.com/drag.xhtml

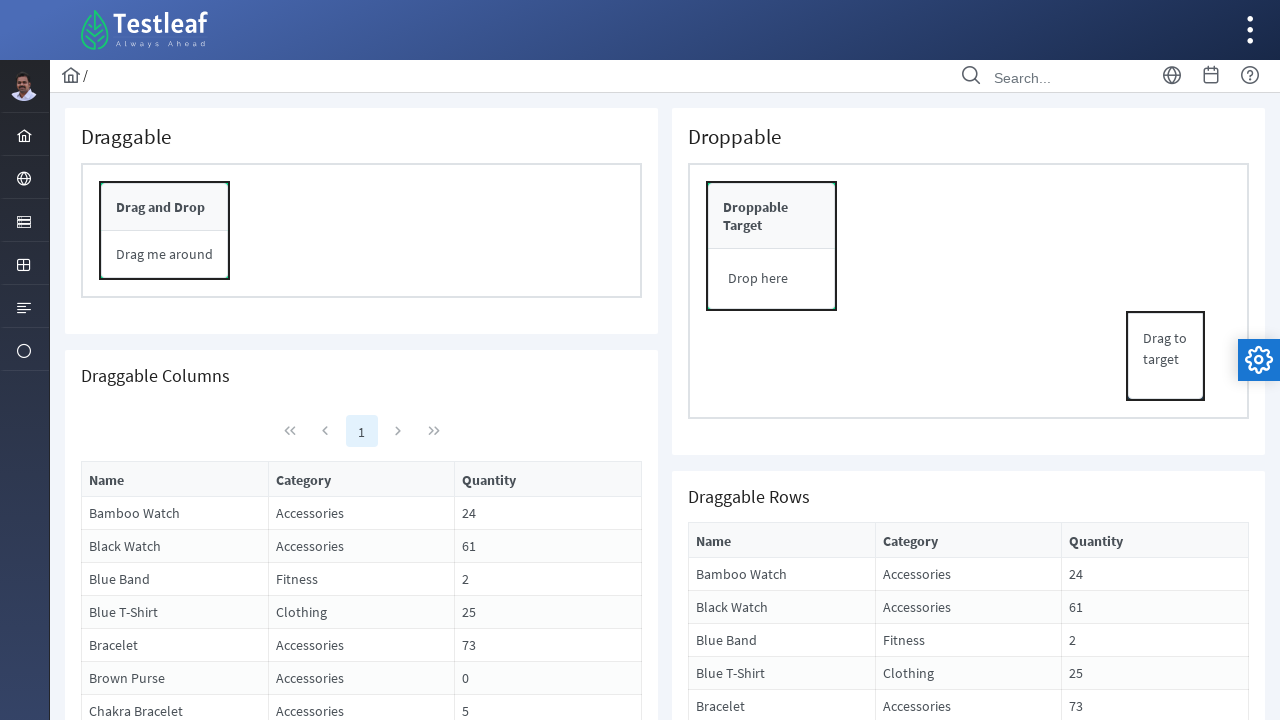

Located the draggable element
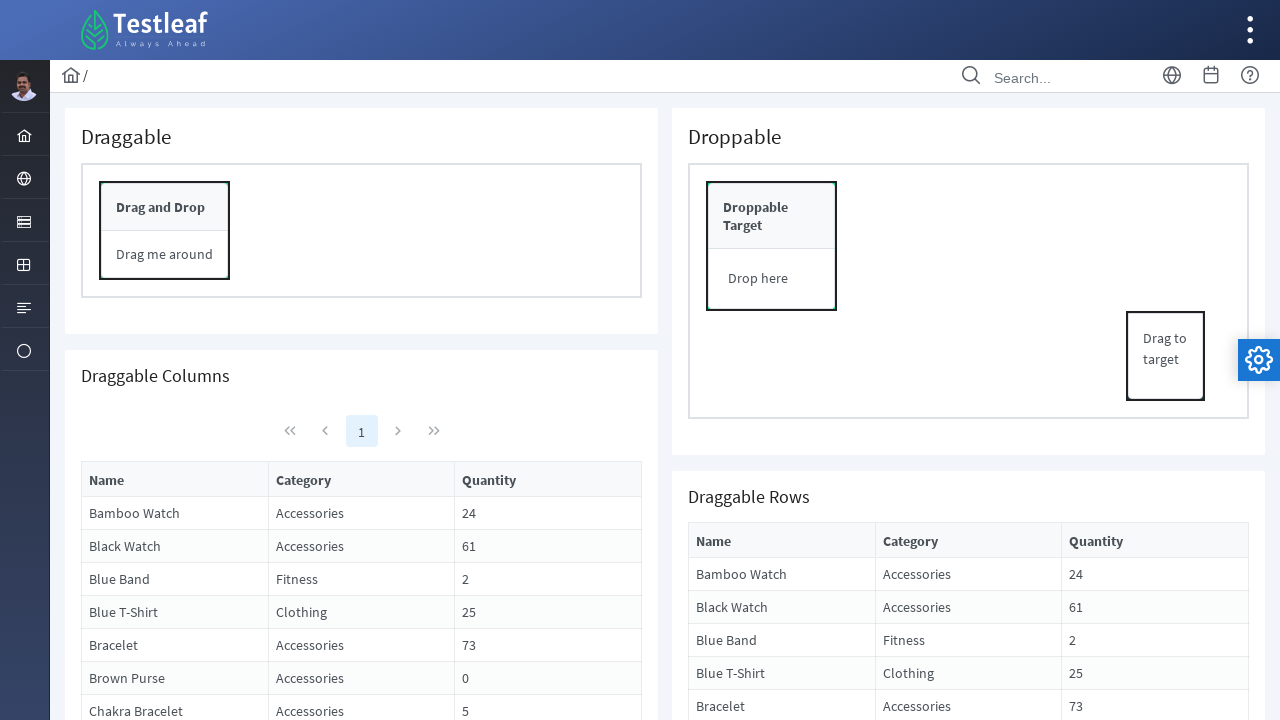

Located the drop target element
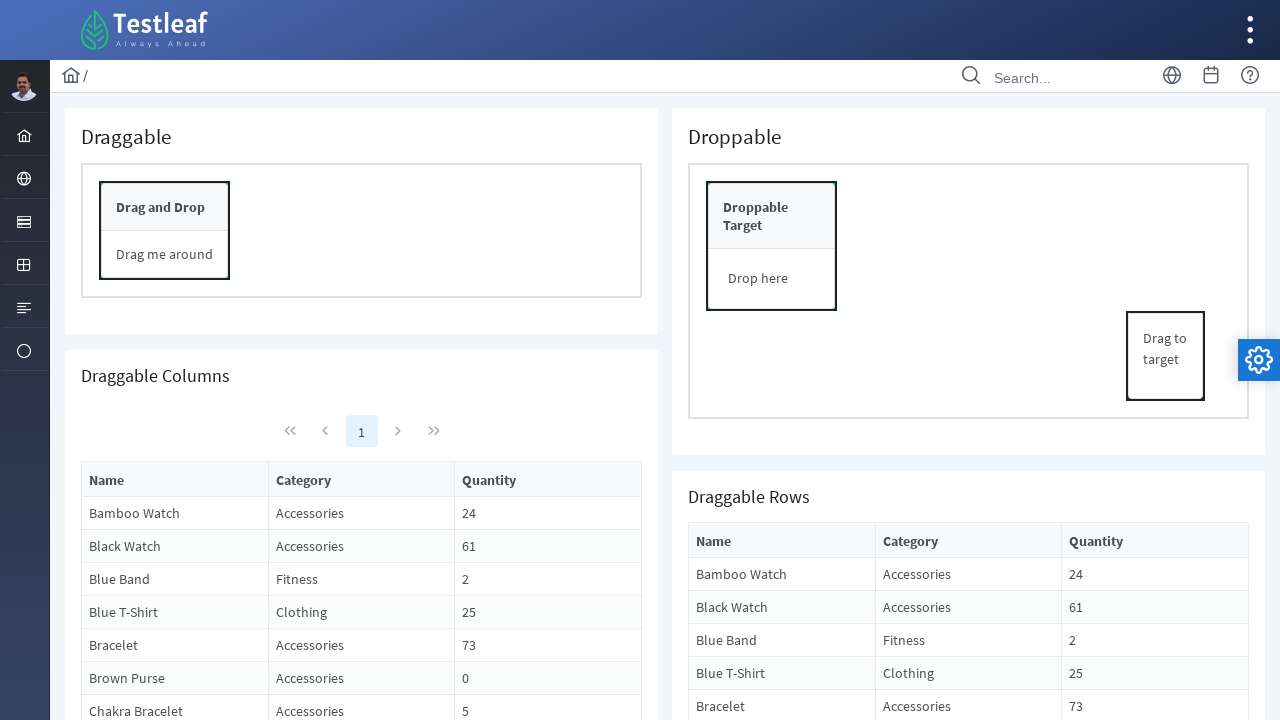

Dragged element from source container to target container at (772, 279)
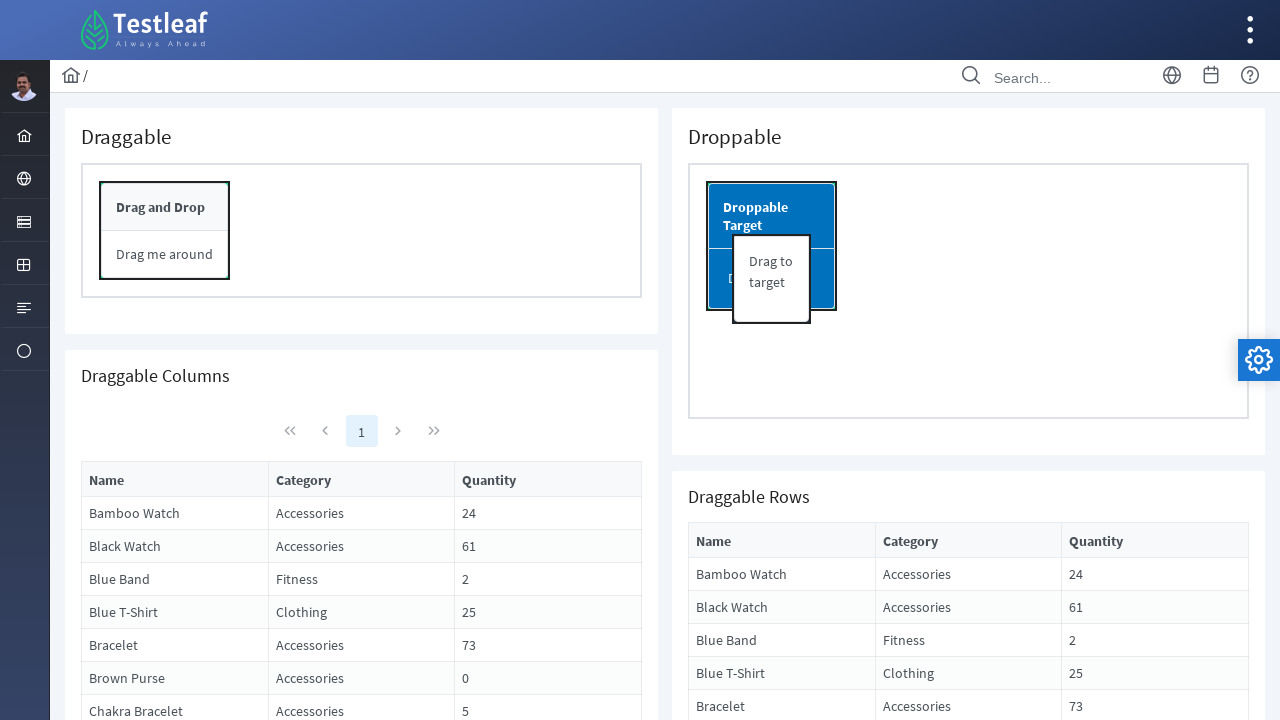

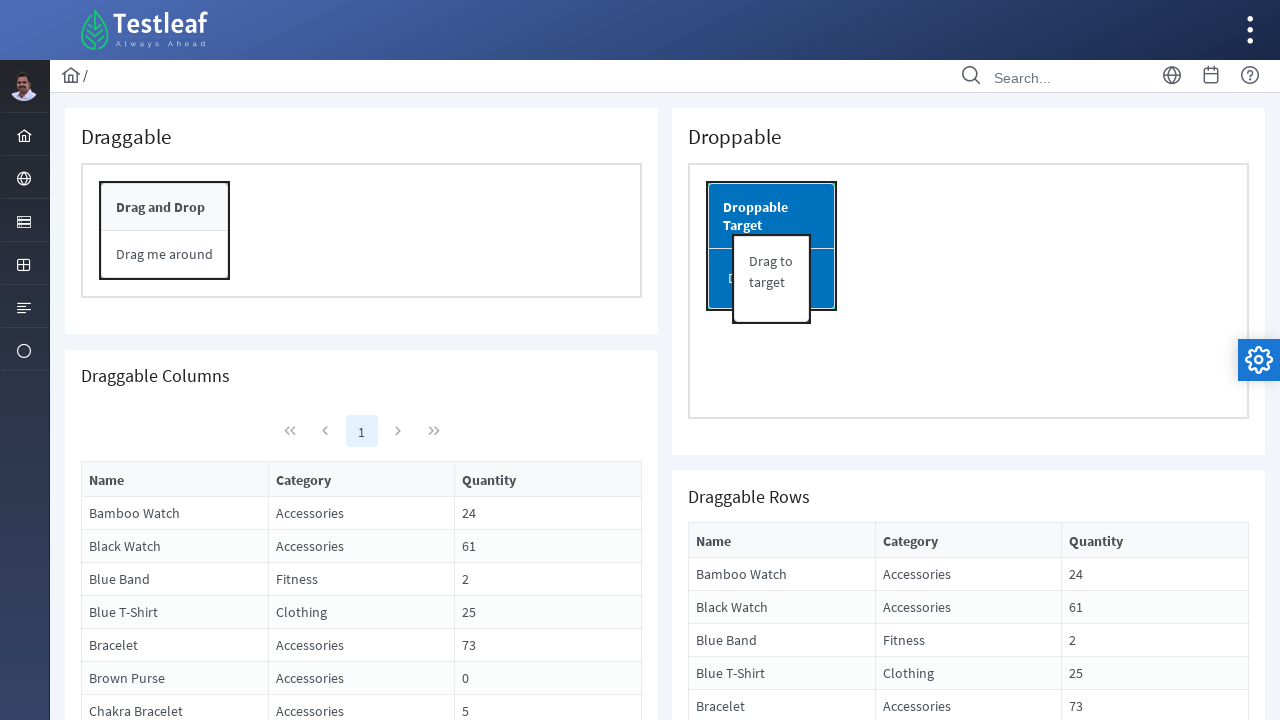